Tests an e-commerce checkout flow by searching for a product, adding it to cart, and proceeding through checkout to place an order

Starting URL: https://rahulshettyacademy.com/seleniumPractise/#/

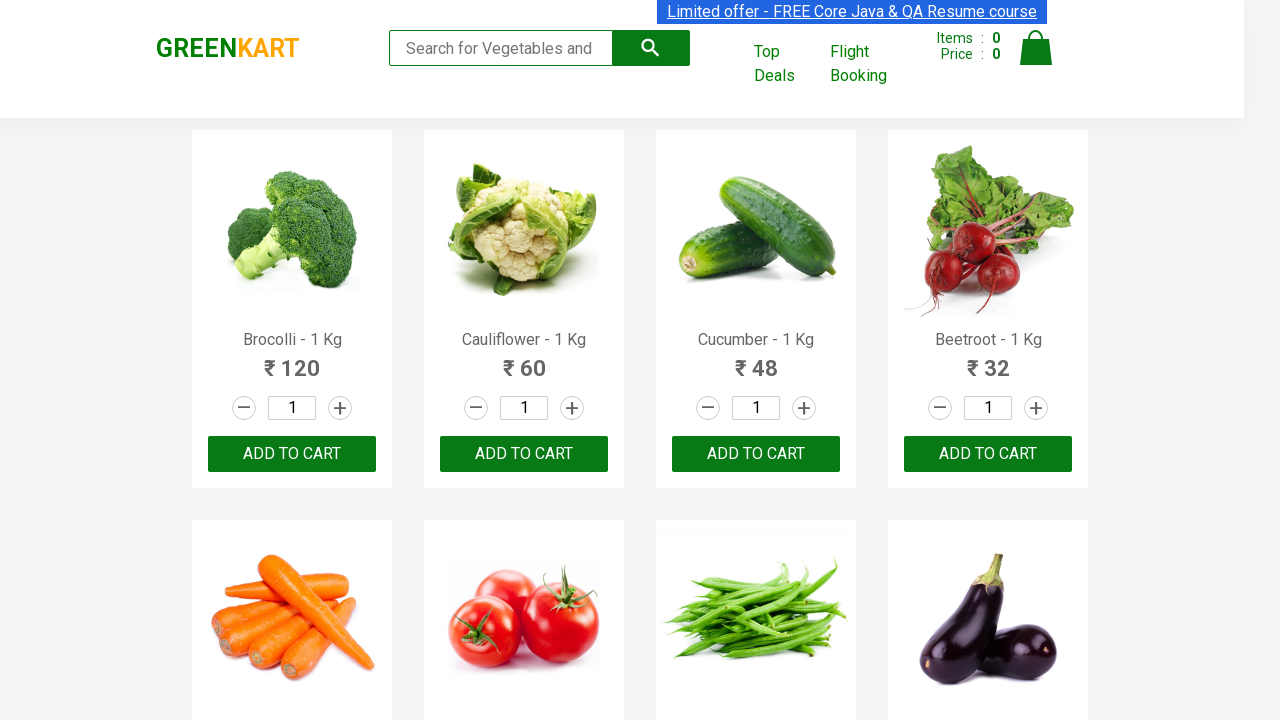

Filled search box with 'tomato' on .search-keyword
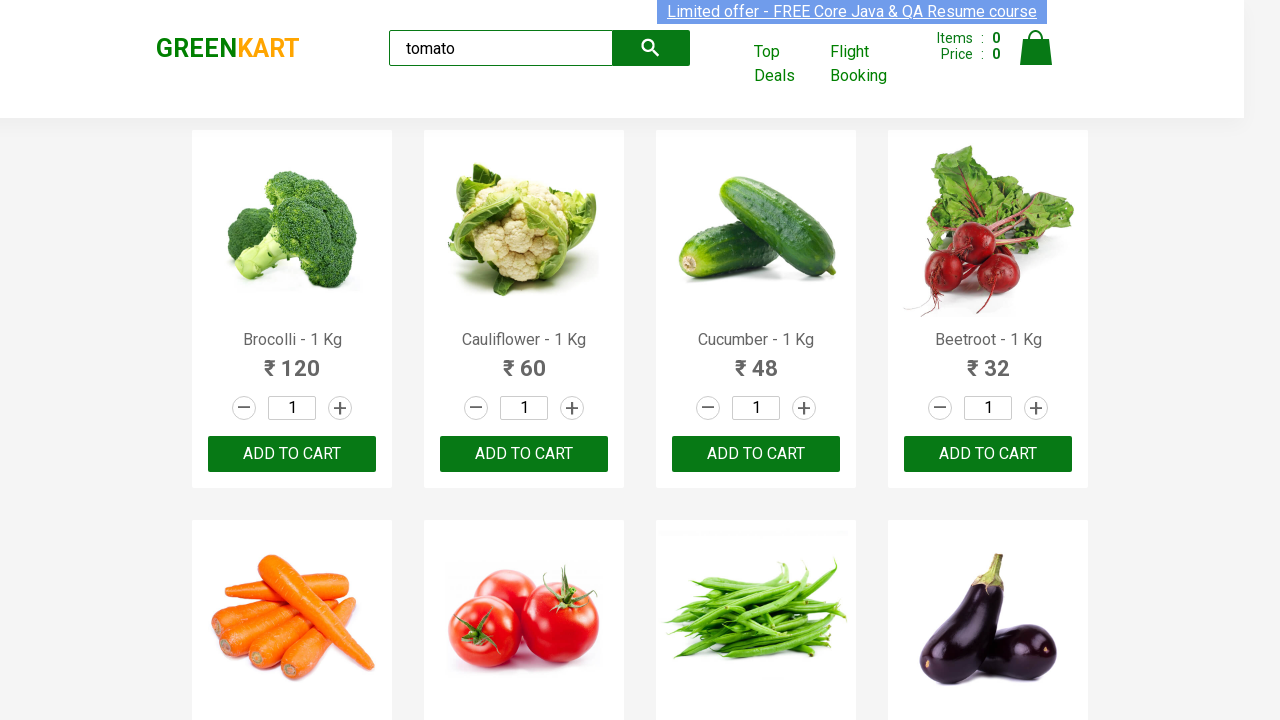

Waited for search results to load
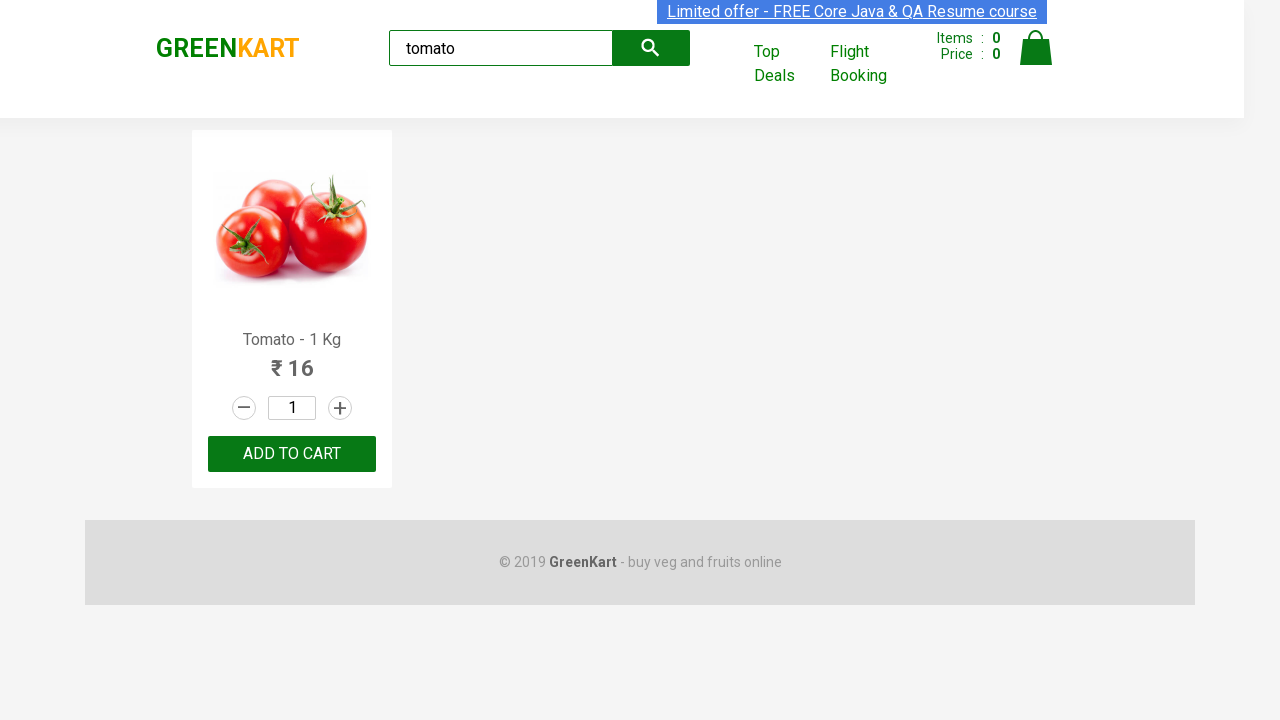

Product search results are displayed
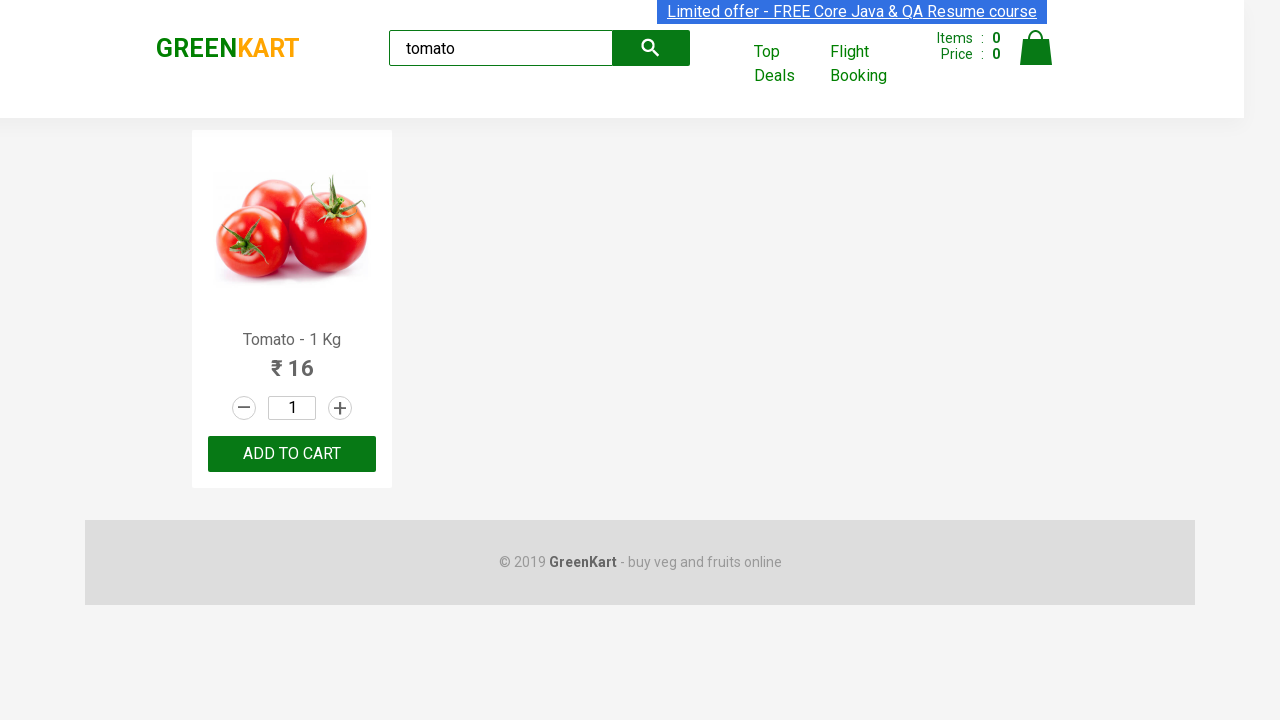

Clicked ADD TO CART on the first product (tomato) at (292, 454) on .products .product >> nth=0 >> text=ADD TO CART
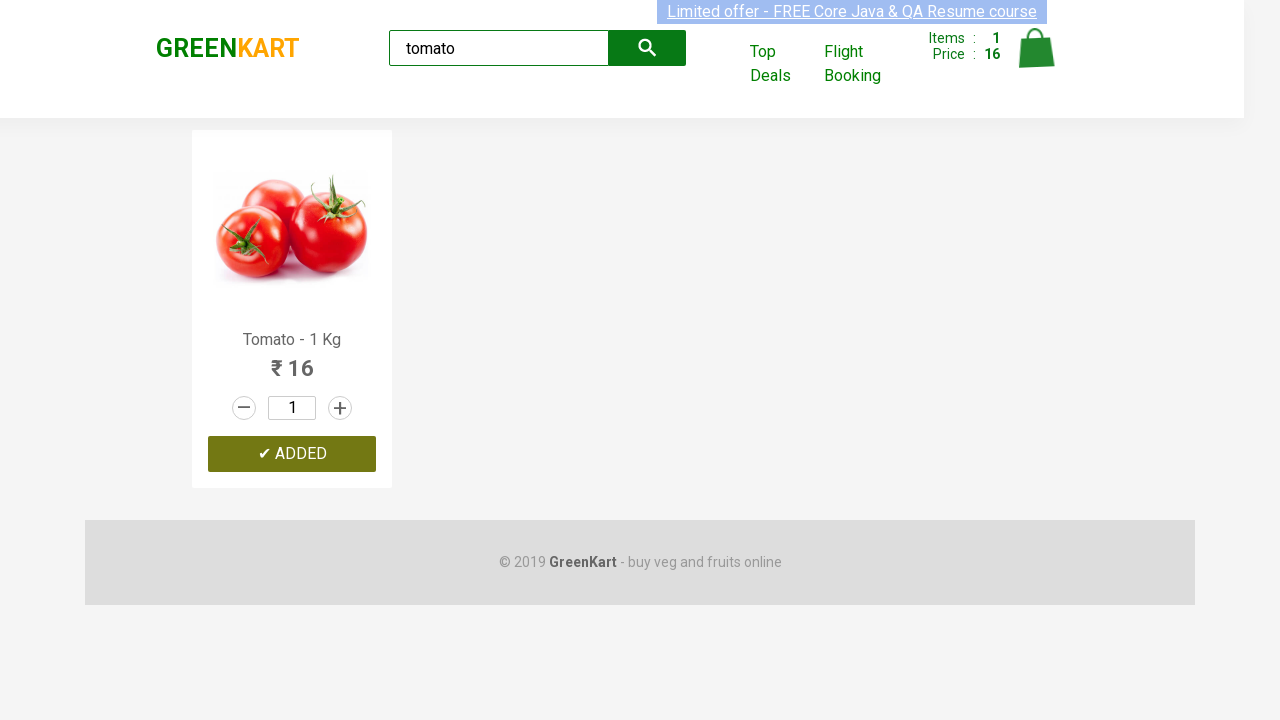

Clicked cart icon to view cart at (1036, 59) on .cart-icon
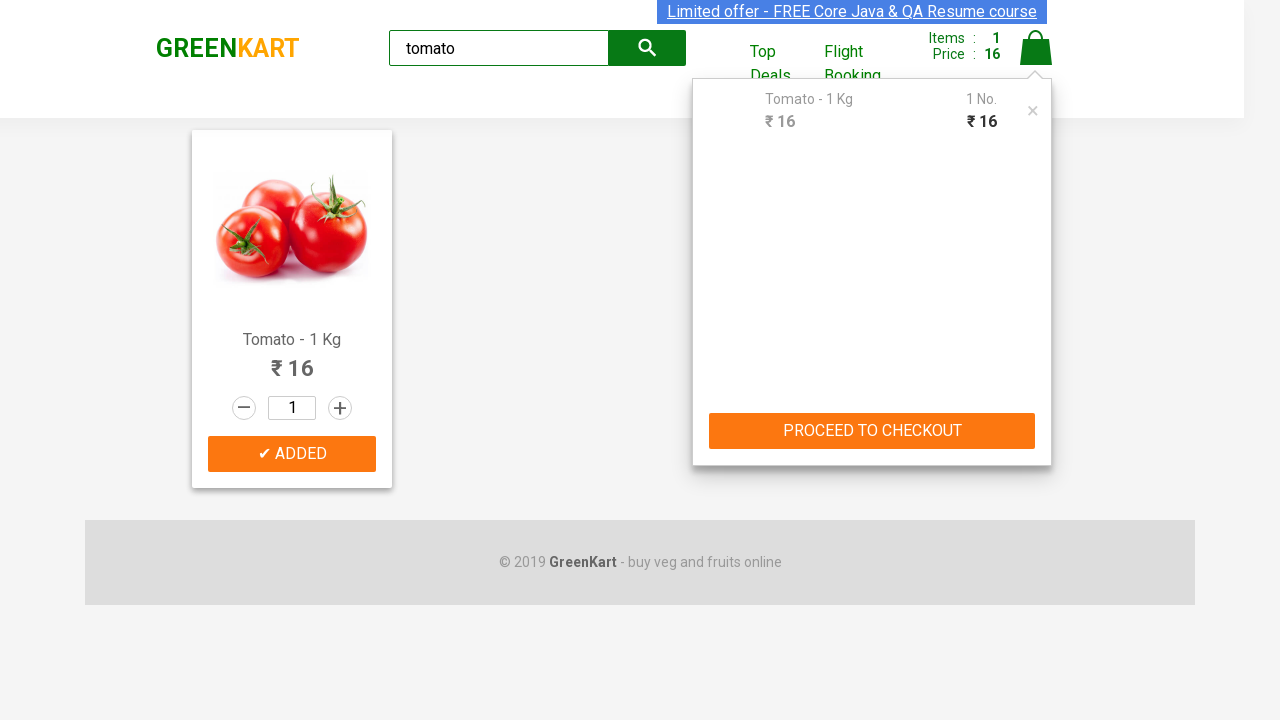

Clicked PROCEED TO CHECKOUT button at (872, 431) on text=PROCEED TO CHECKOUT
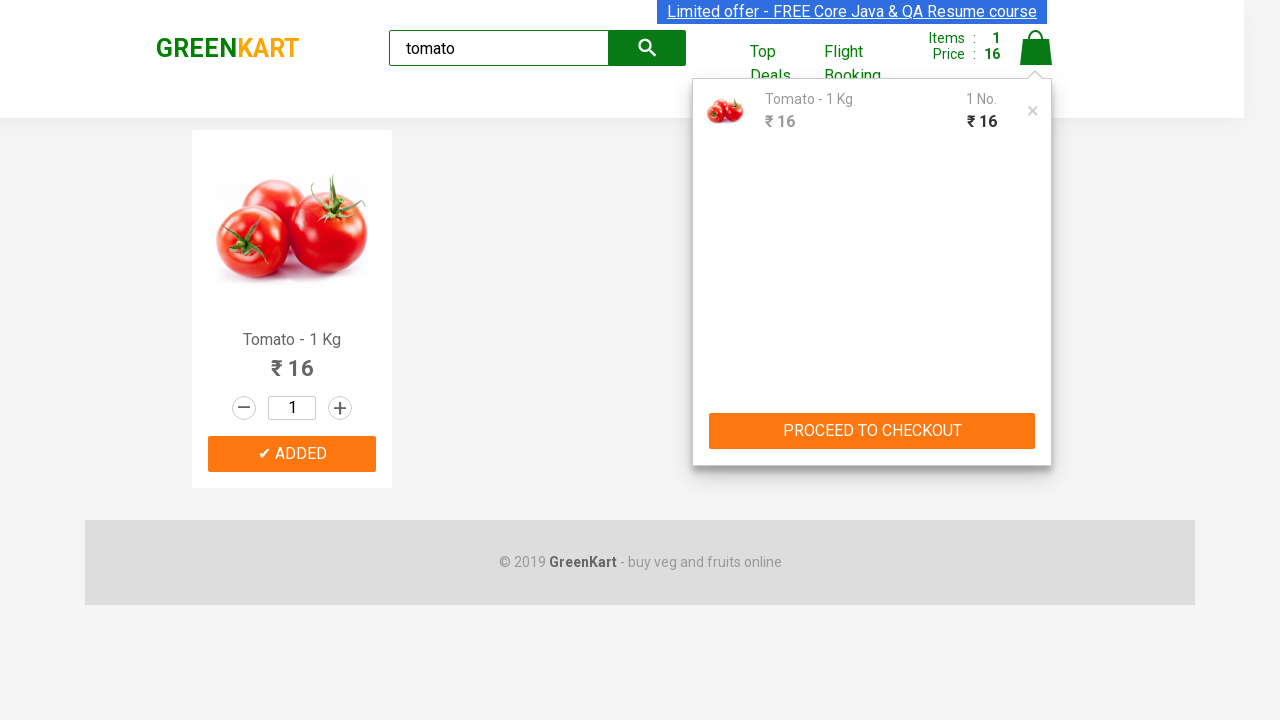

Clicked Place Order button to complete the purchase at (1036, 420) on button >> internal:has-text="Place Order"i
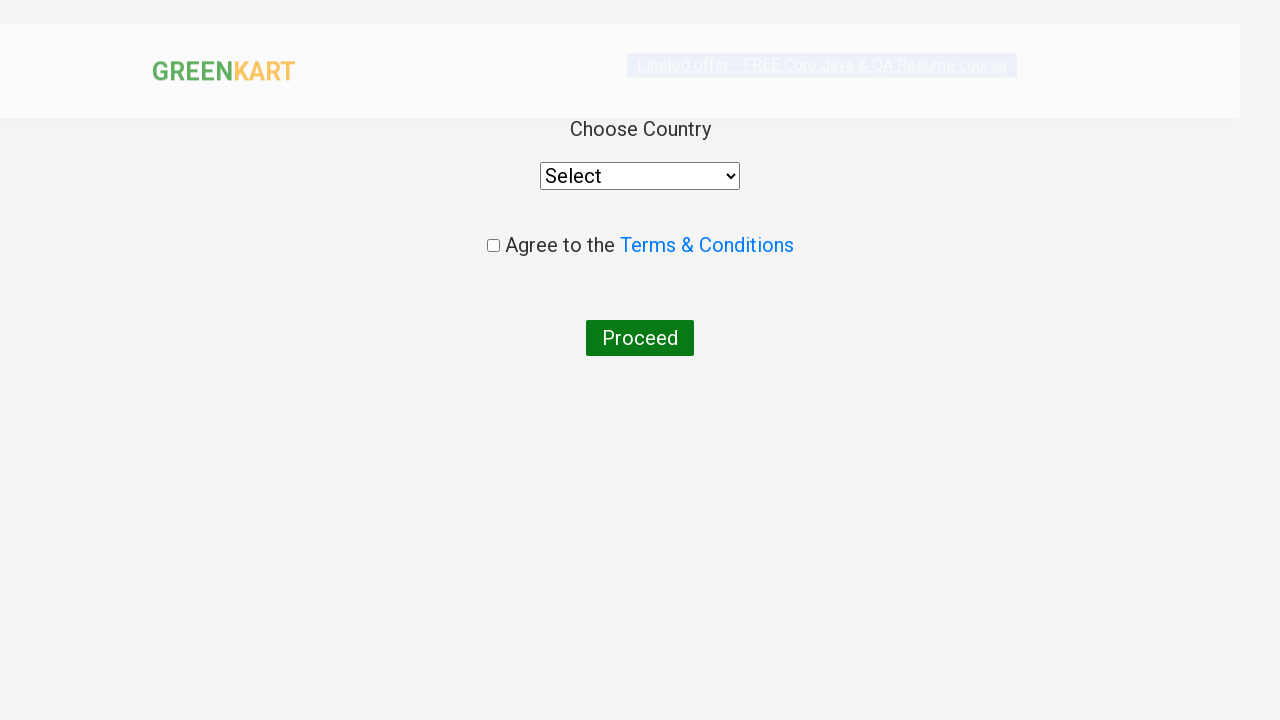

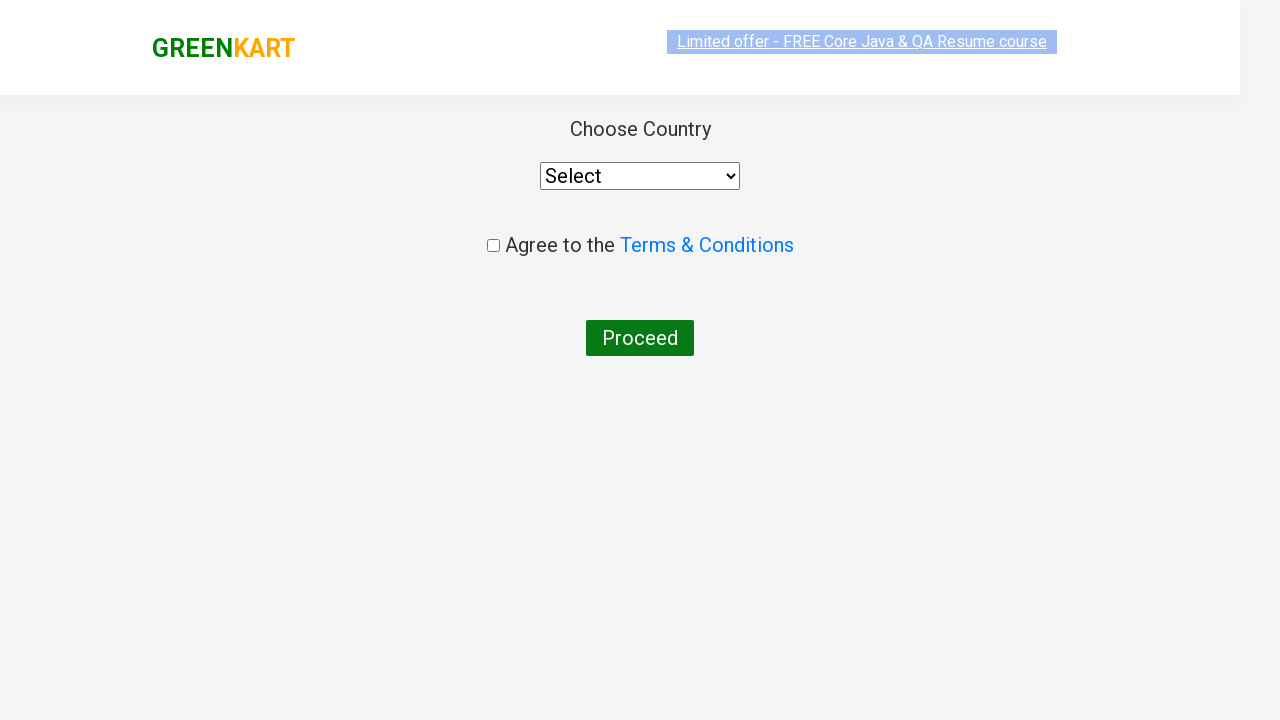